Tests Lorem Ipsum generator with 1 byte input to verify minimum byte generation

Starting URL: https://lipsum.com/

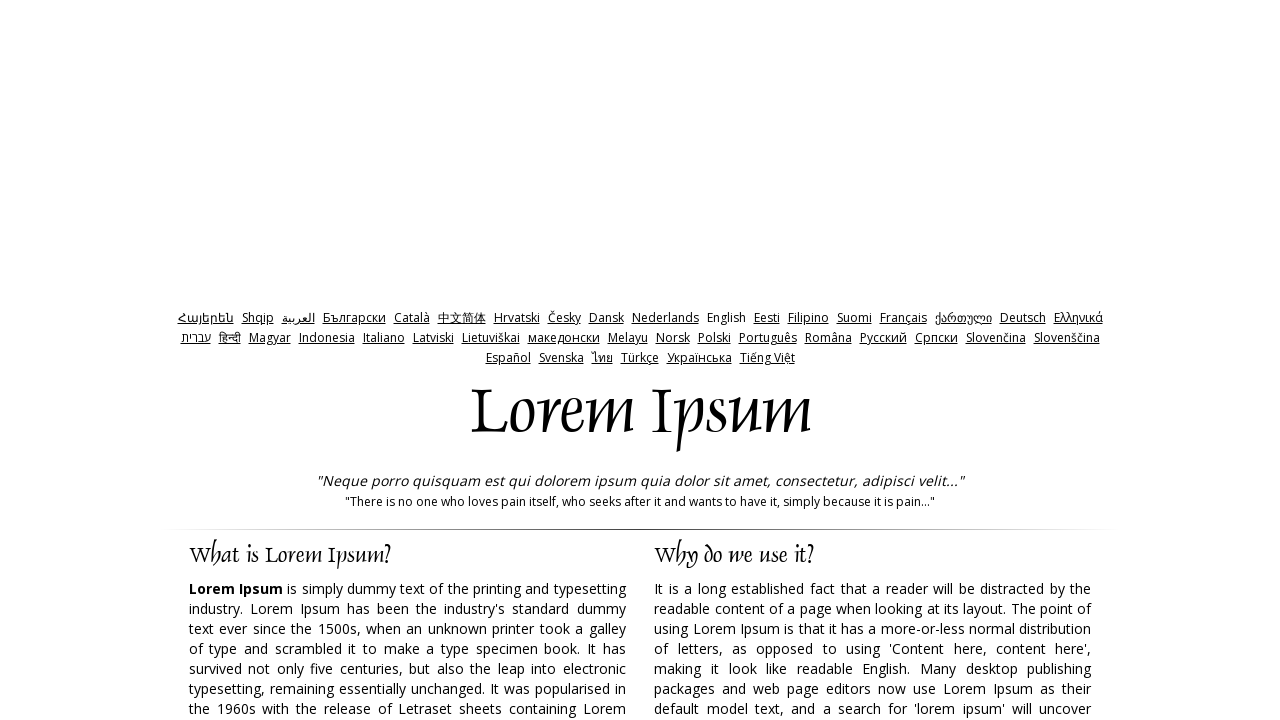

Clicked Bytes radio button to select byte generation mode at (735, 360) on input[value='bytes']
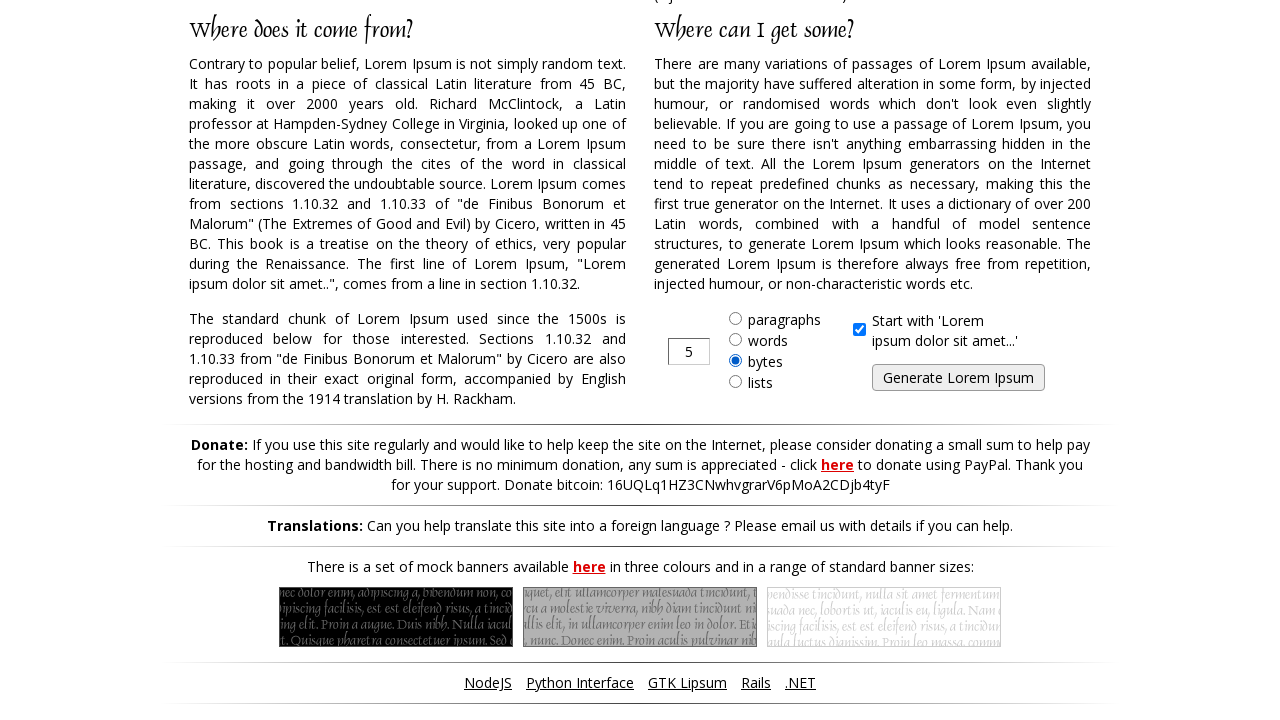

Cleared the amount input field on input#amount
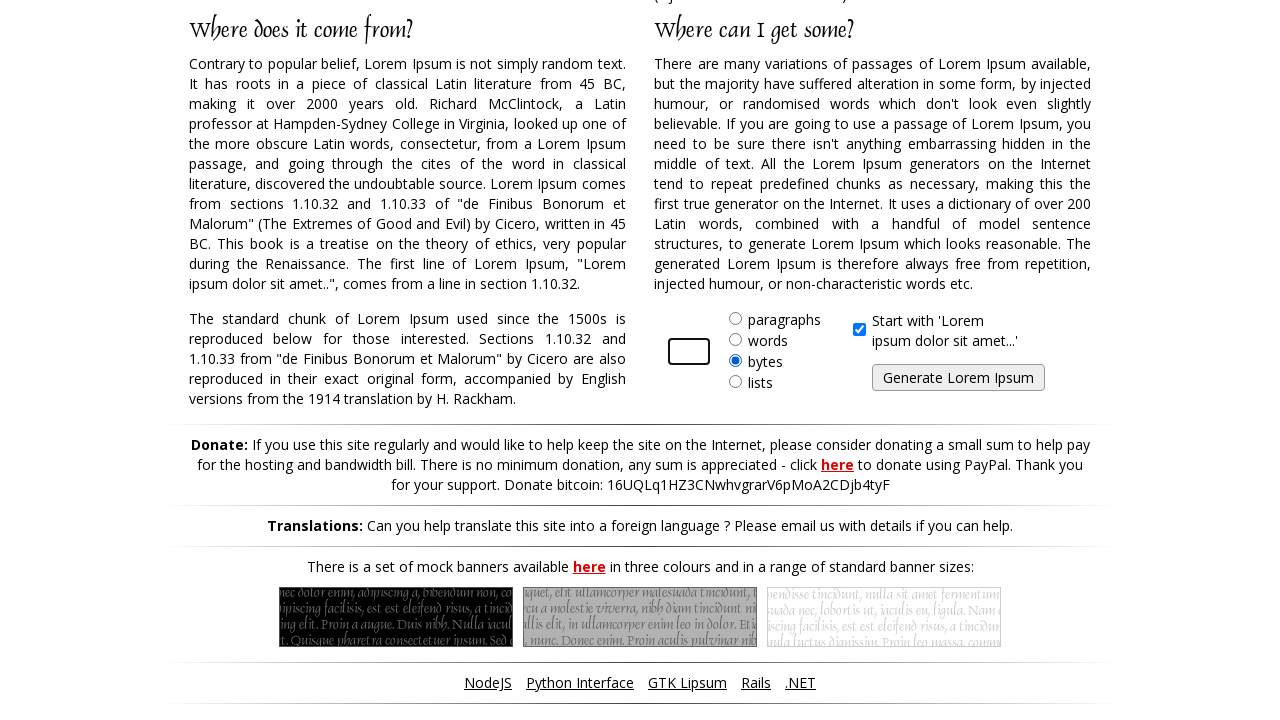

Entered '1' in the amount field to set minimum byte size on input#amount
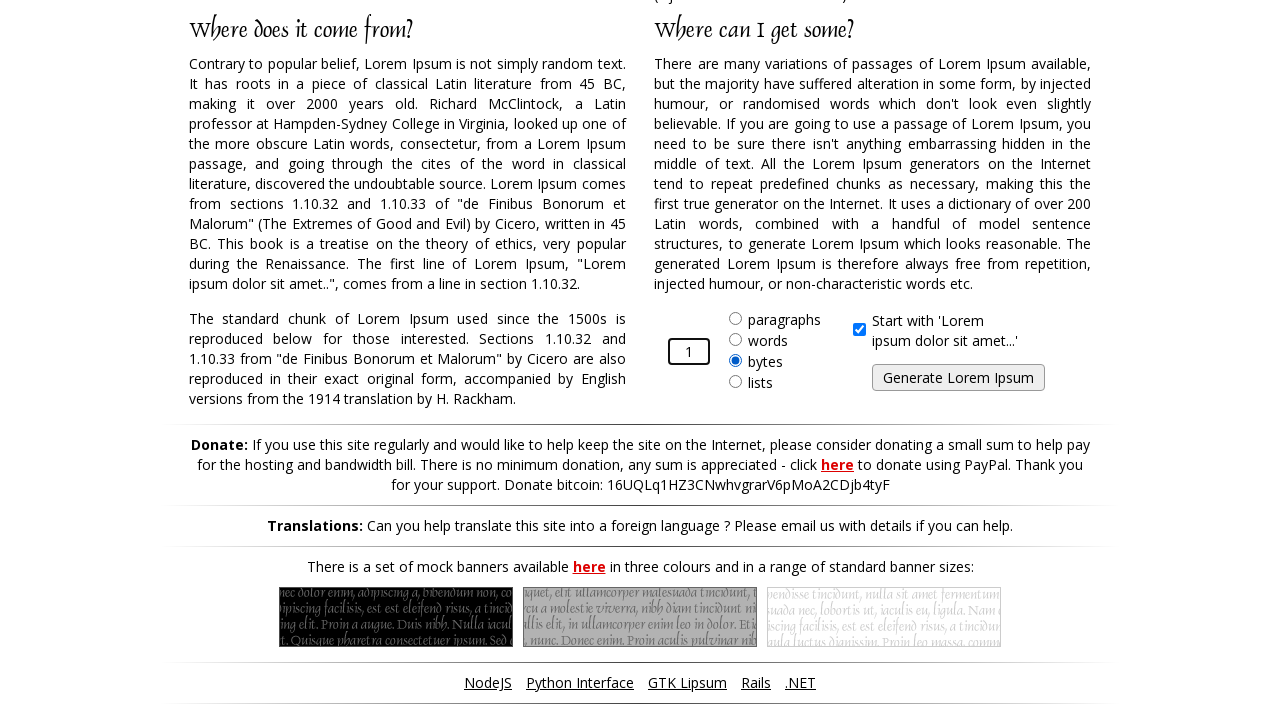

Clicked generate button to create Lorem Ipsum with 1 byte at (958, 378) on input#generate
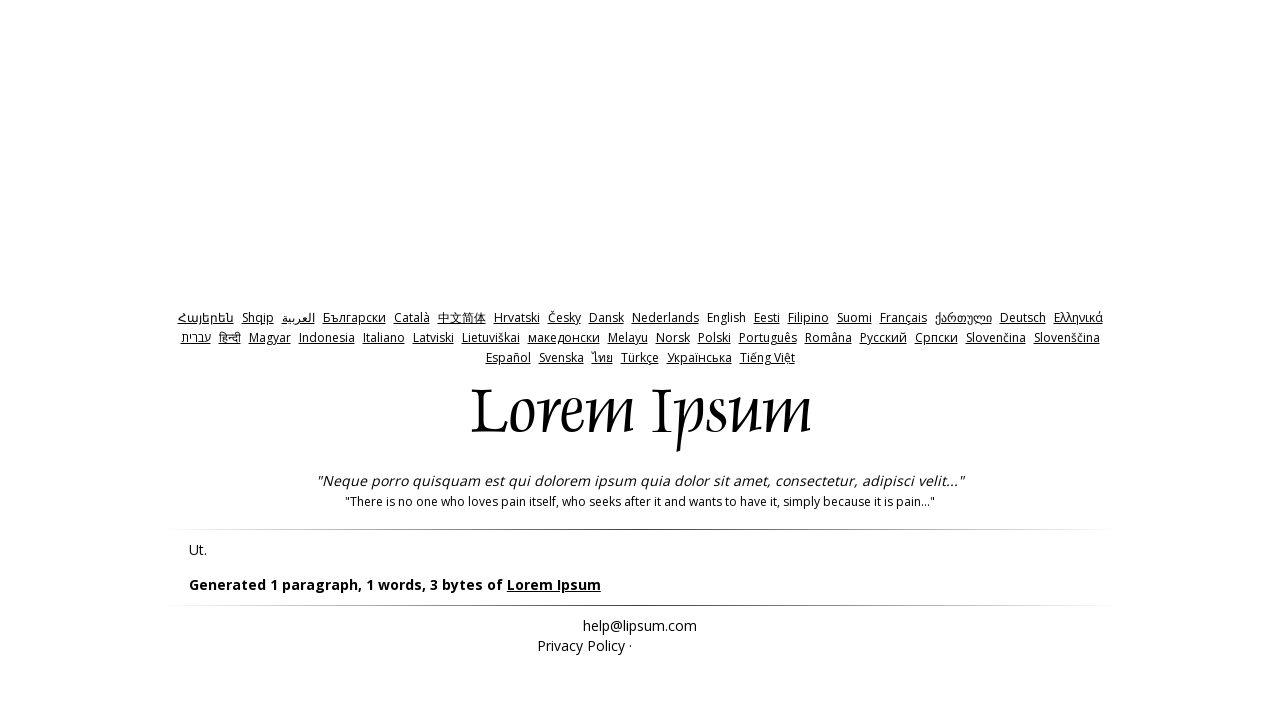

Lorem Ipsum text generated and displayed successfully
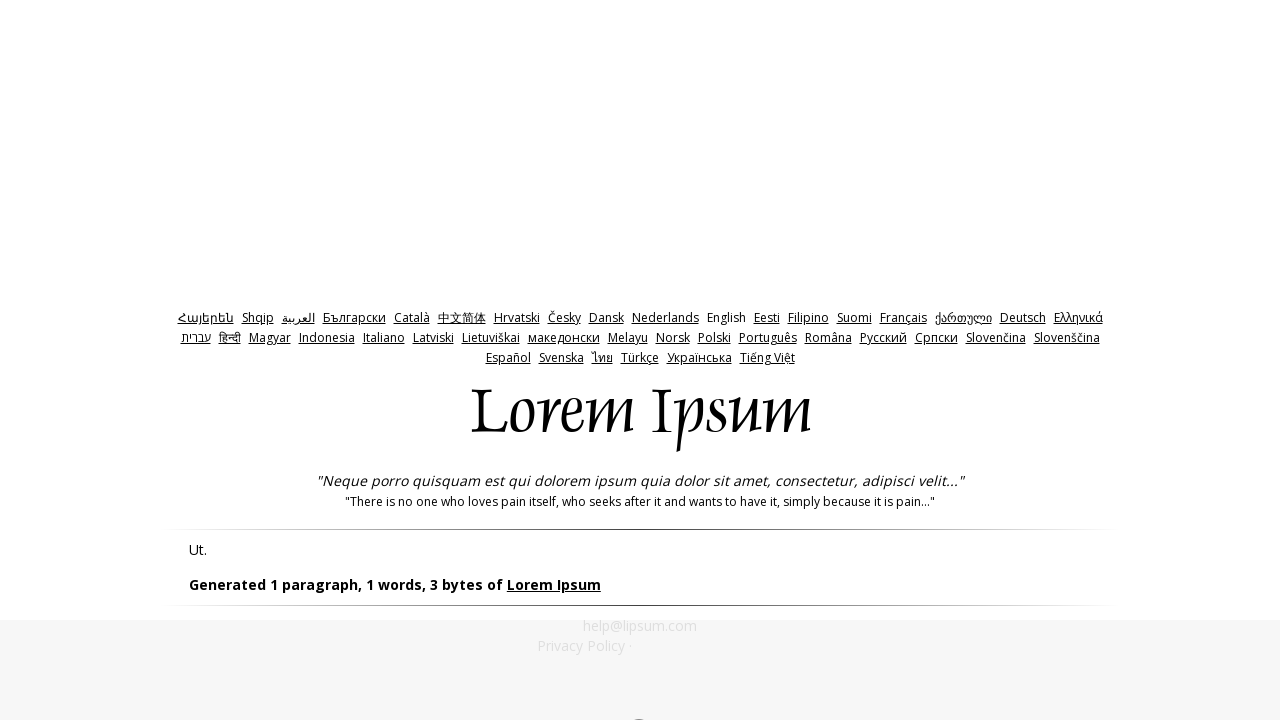

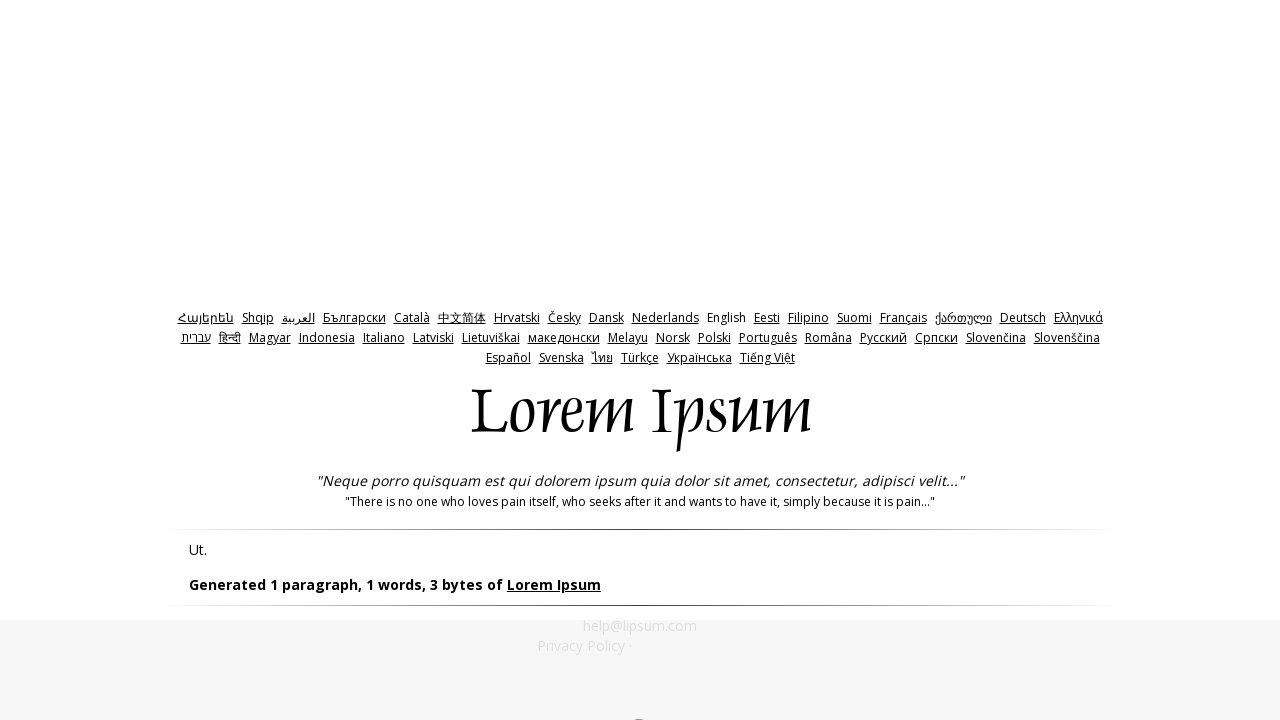